Tests the JavaScript alert button by clicking it, verifying the alert message, and accepting the alert.

Starting URL: http://automationbykrishna.com/

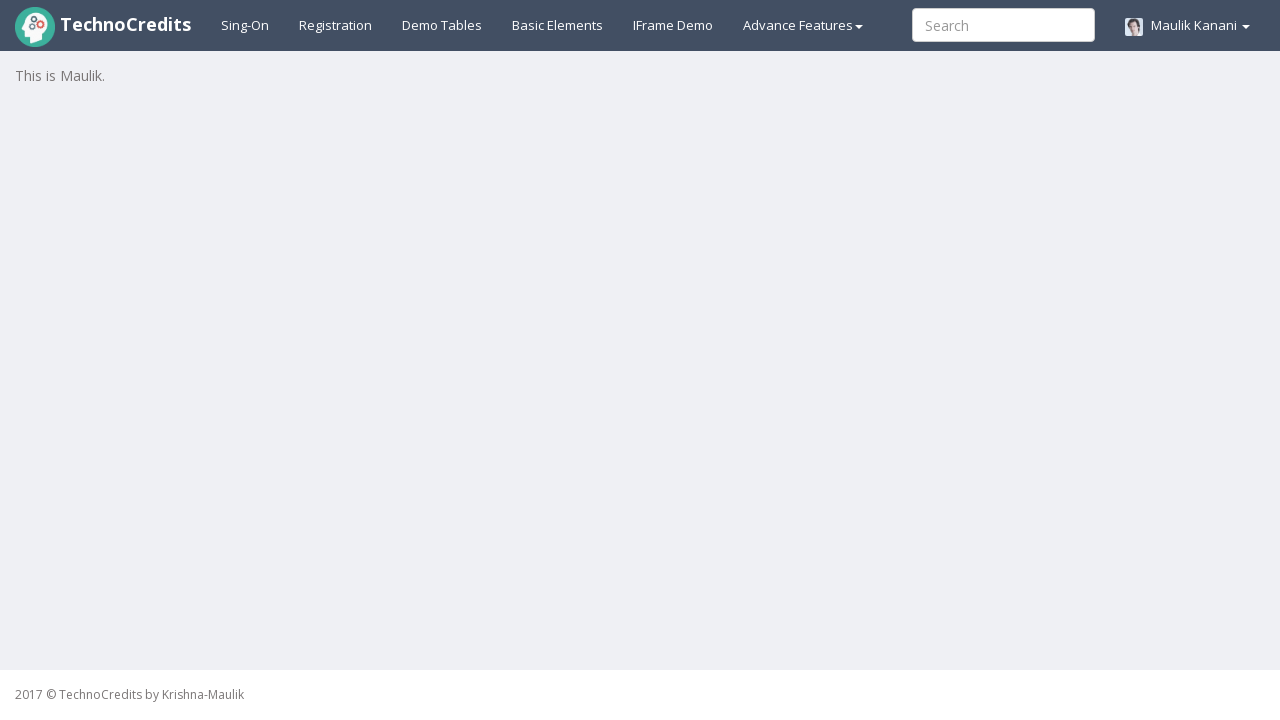

Clicked on Basic Elements tab at (558, 25) on #basicelements
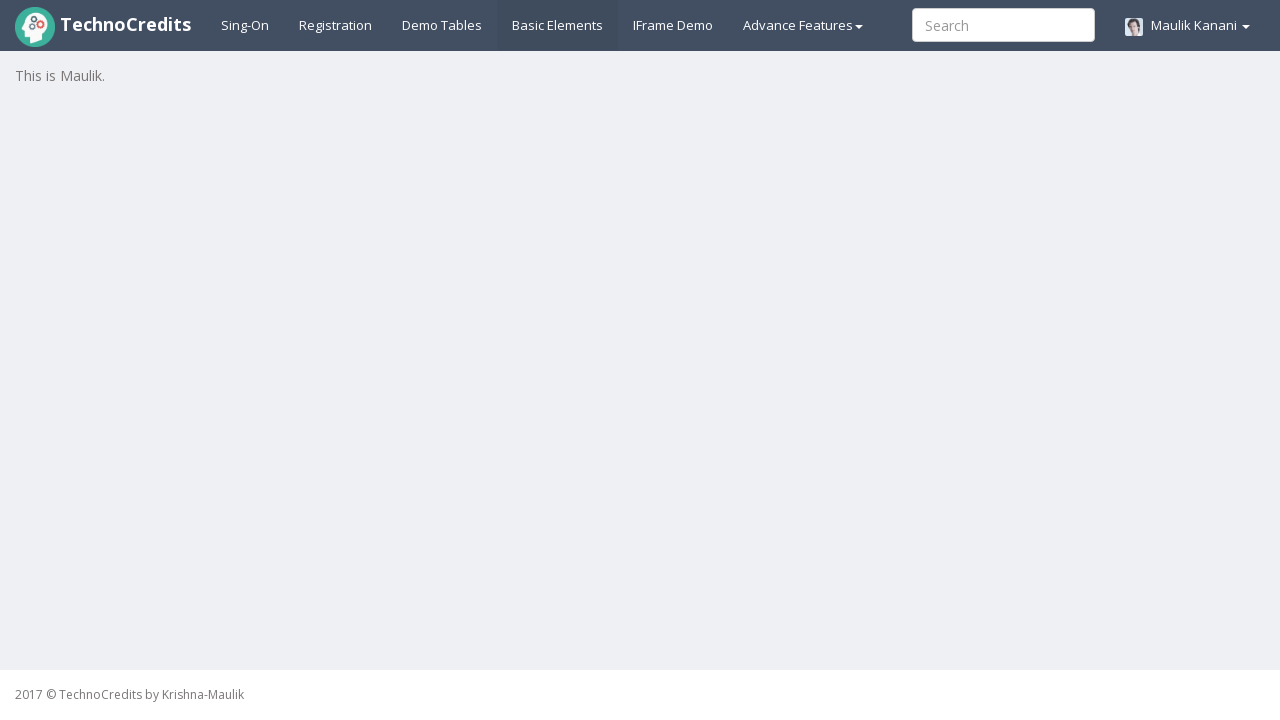

Scrolled Alert button into view
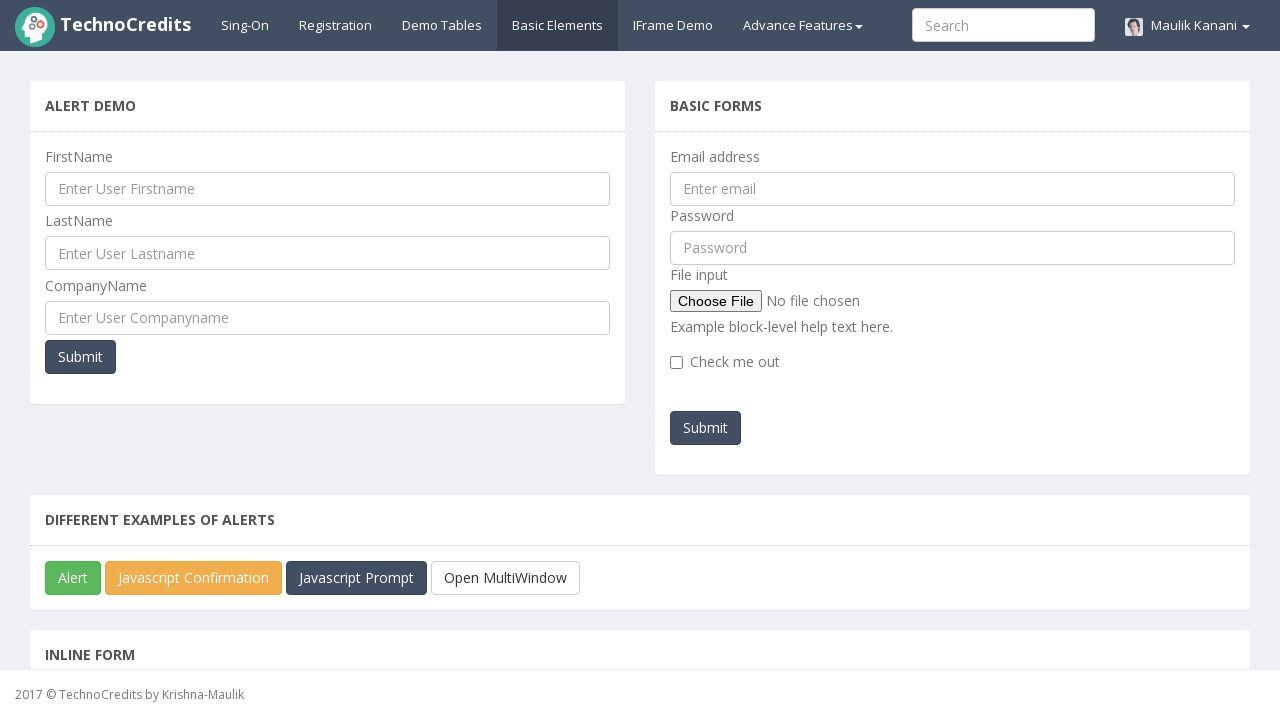

Clicked on JavaScript Alert button at (73, 578) on #javascriptAlert
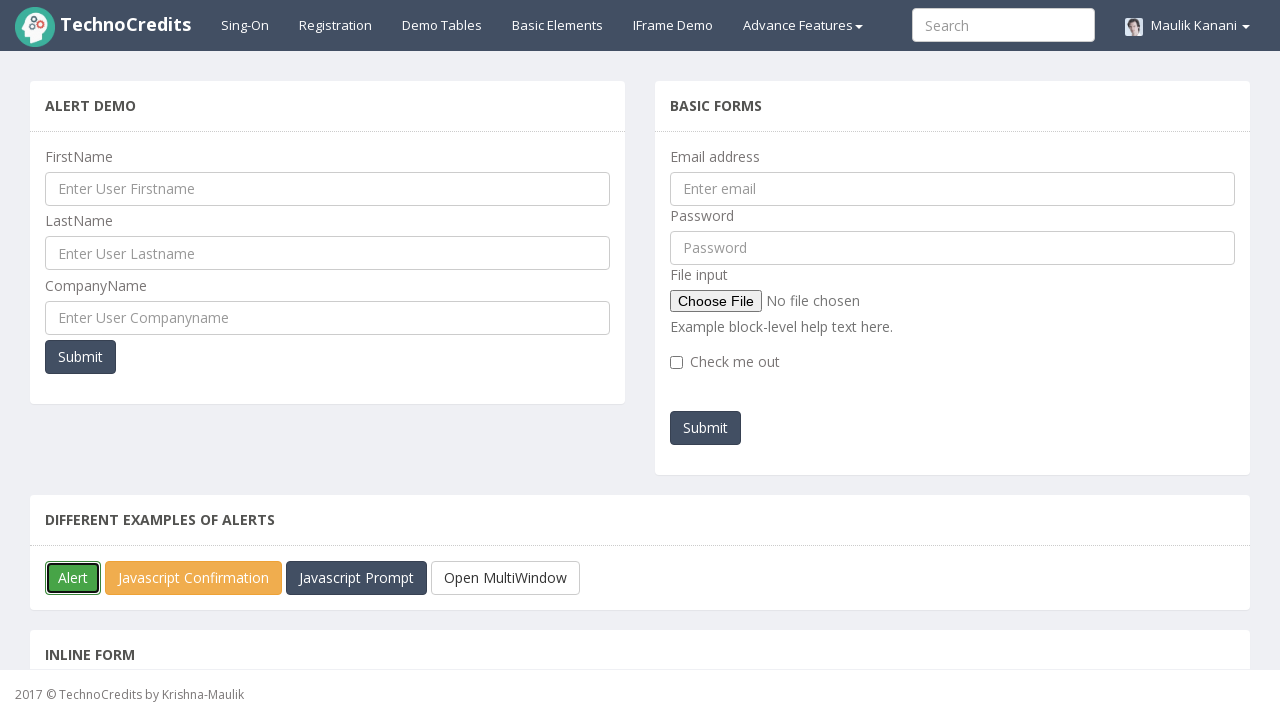

Set up dialog handler to accept alerts
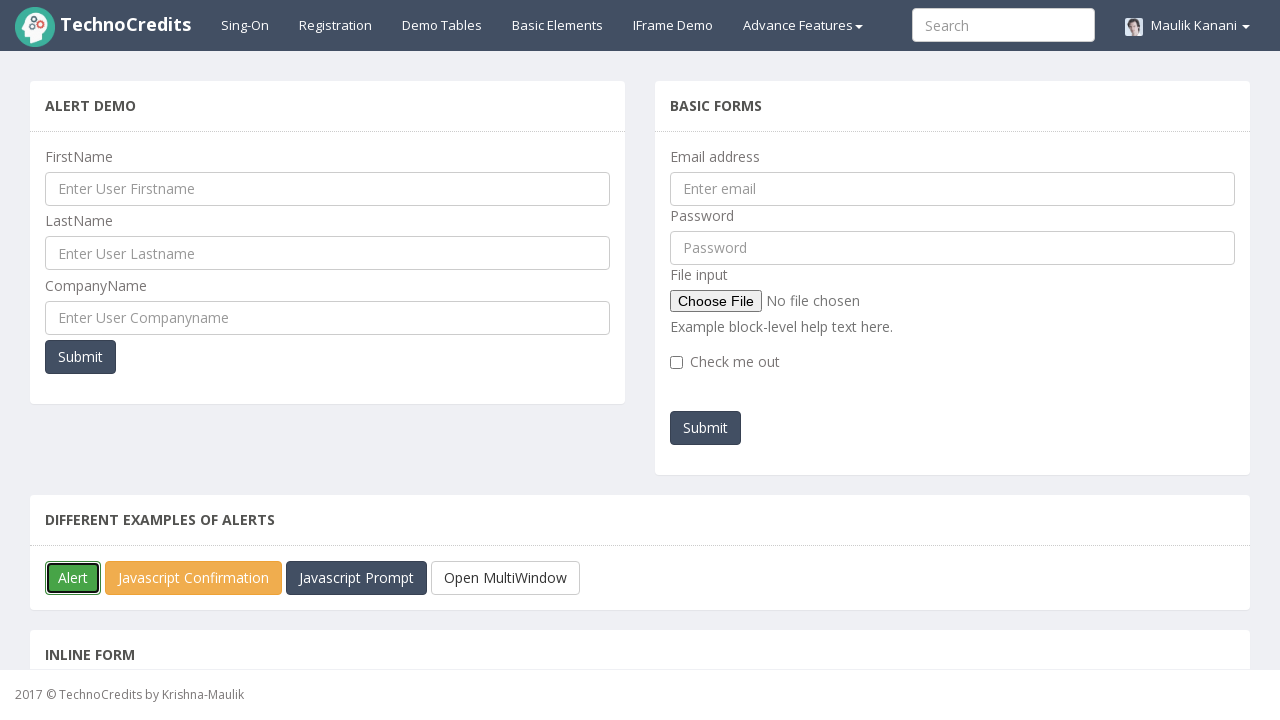

Waited for alert dialog to be processed
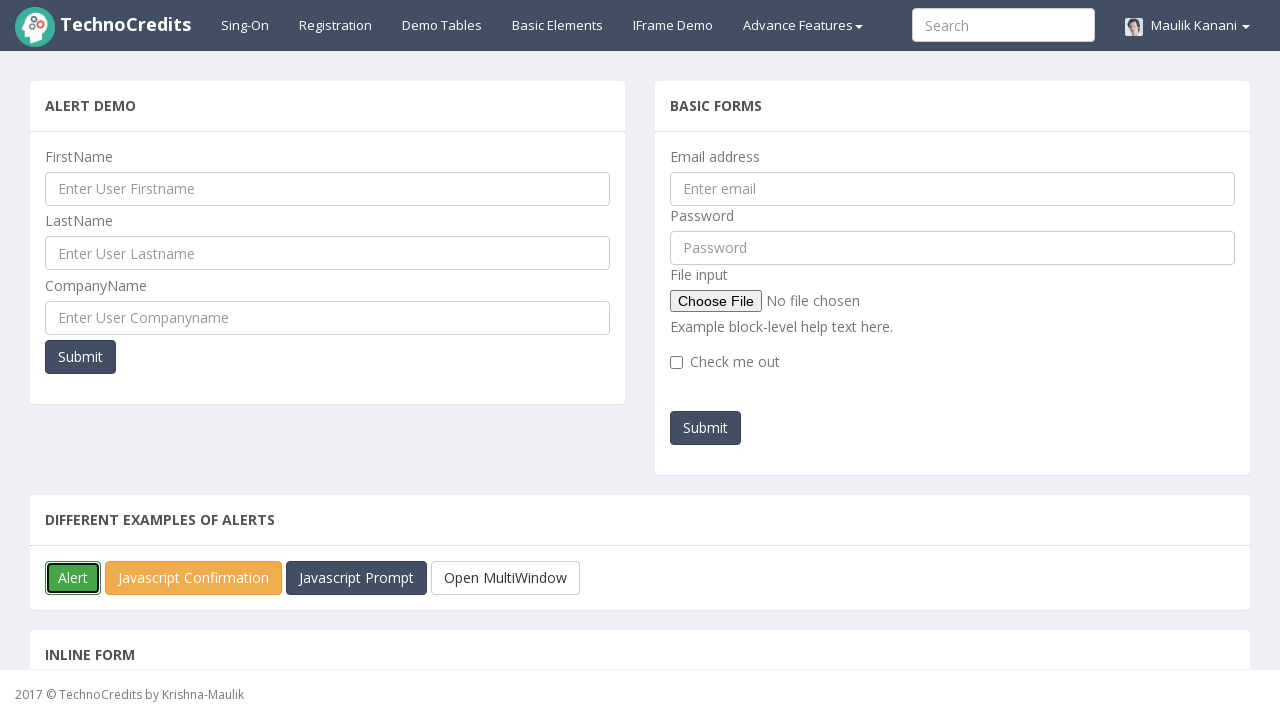

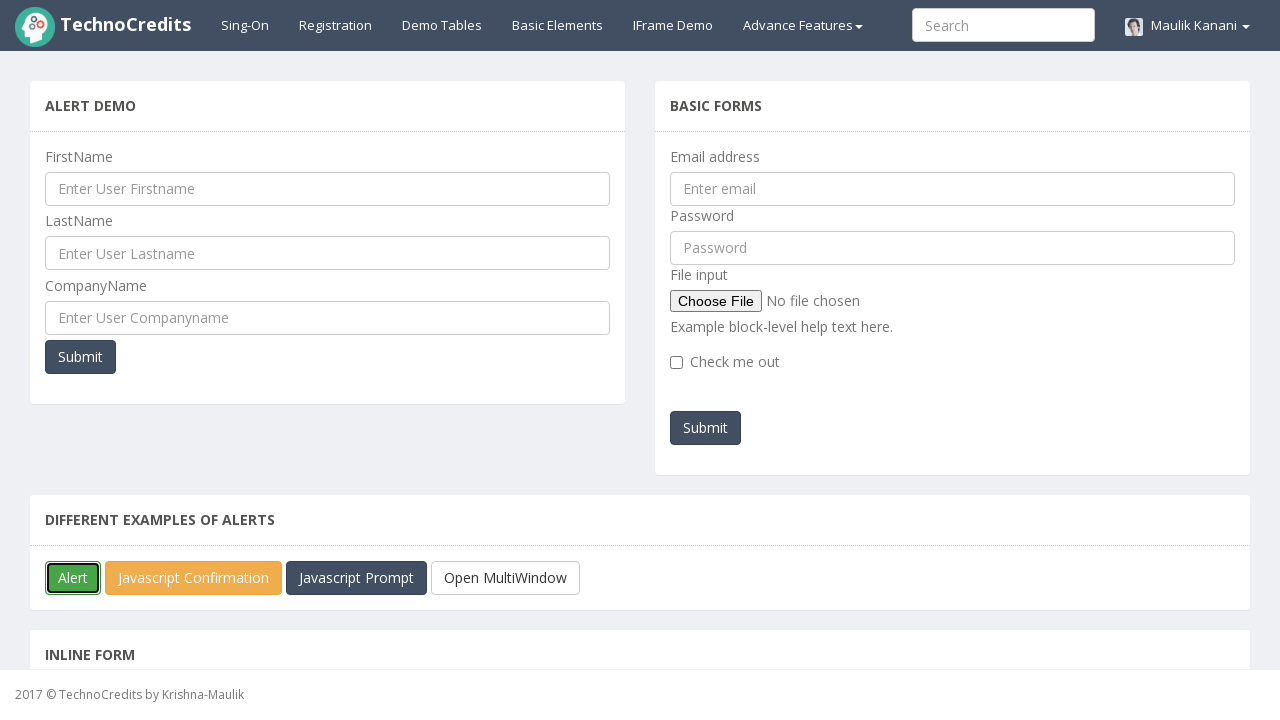